Demonstrates using the name locator to fill a password input field on a Selenium practice page

Starting URL: https://rahulshettyacademy.com/locatorspractice/

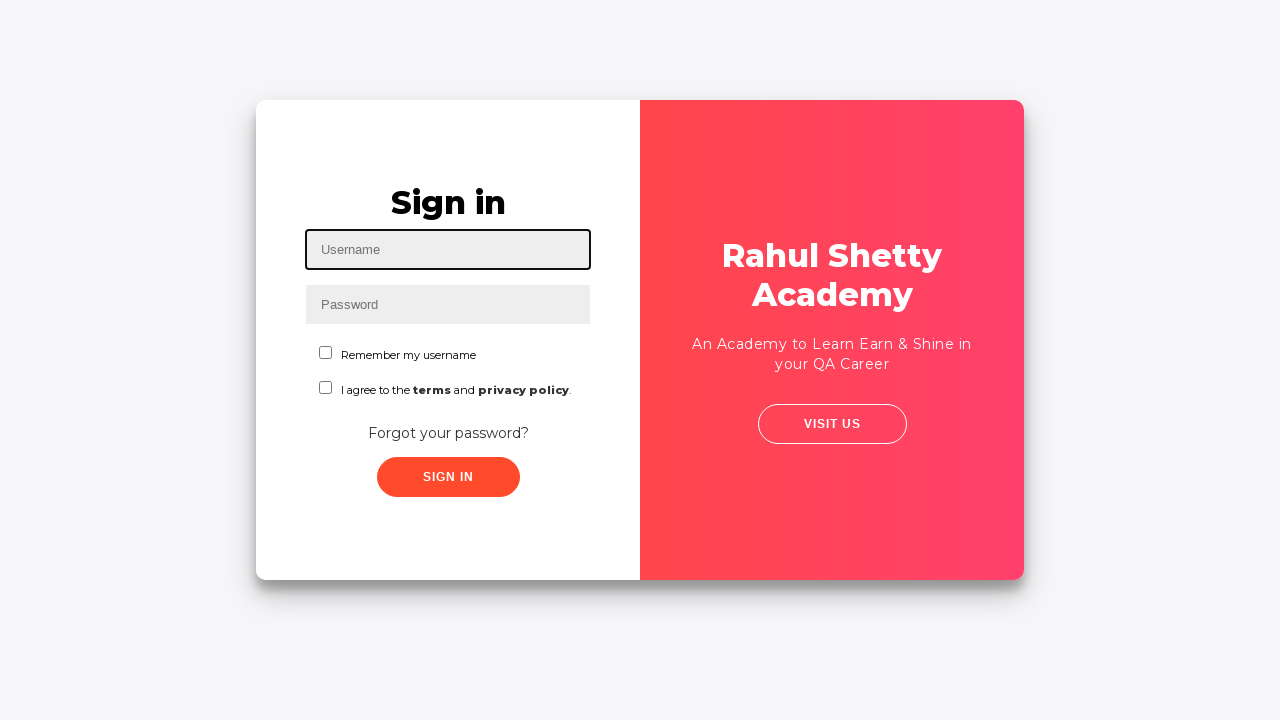

Navigated to Selenium practice page
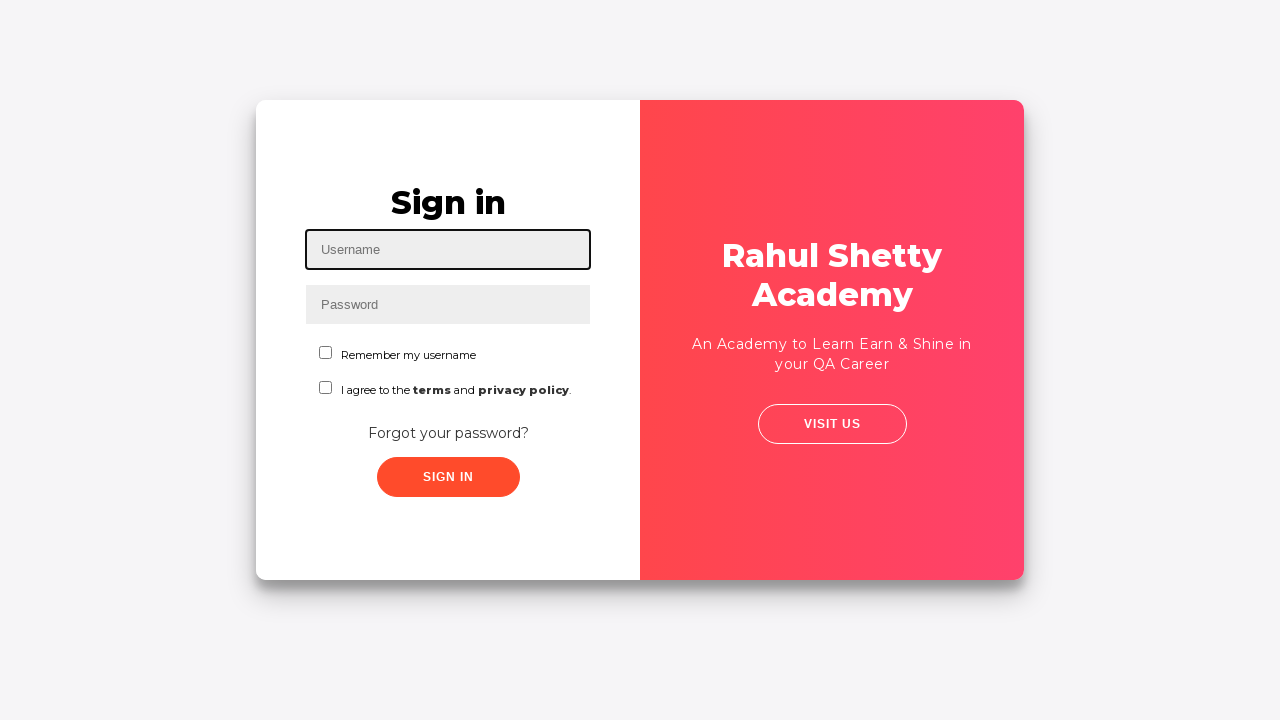

Filled password input field with 'abc' using name locator on input[name='inputPassword']
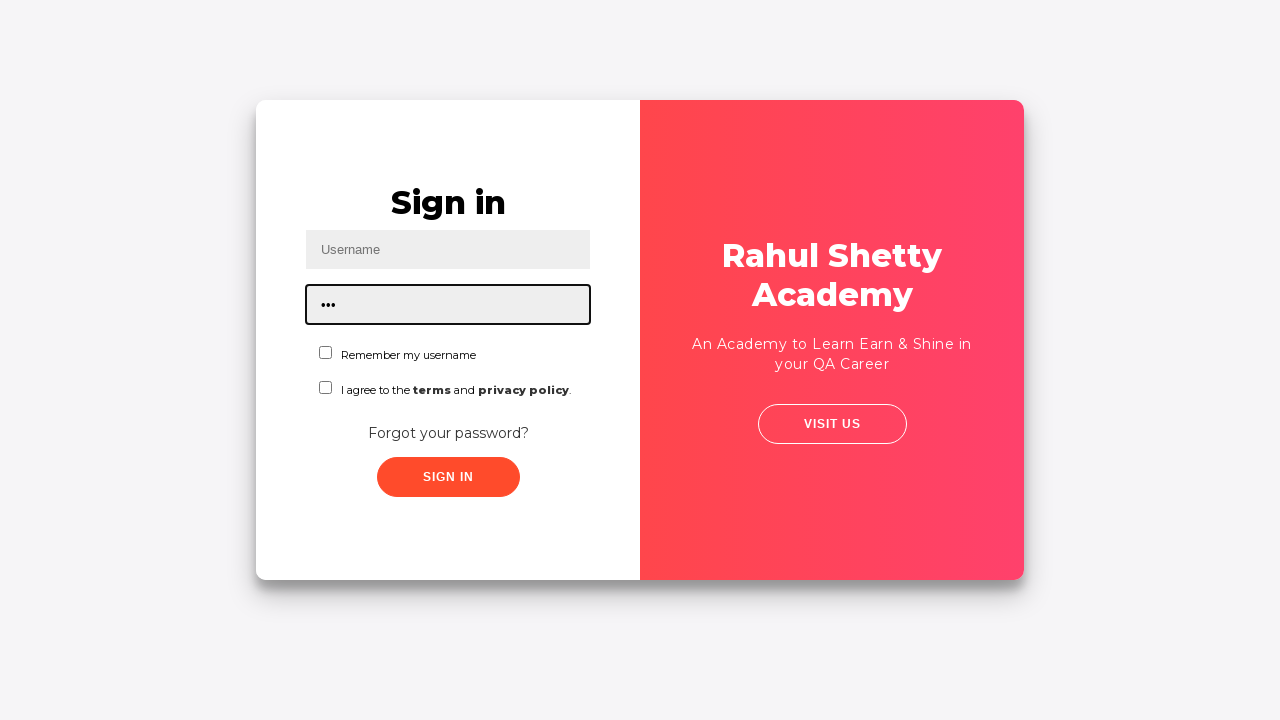

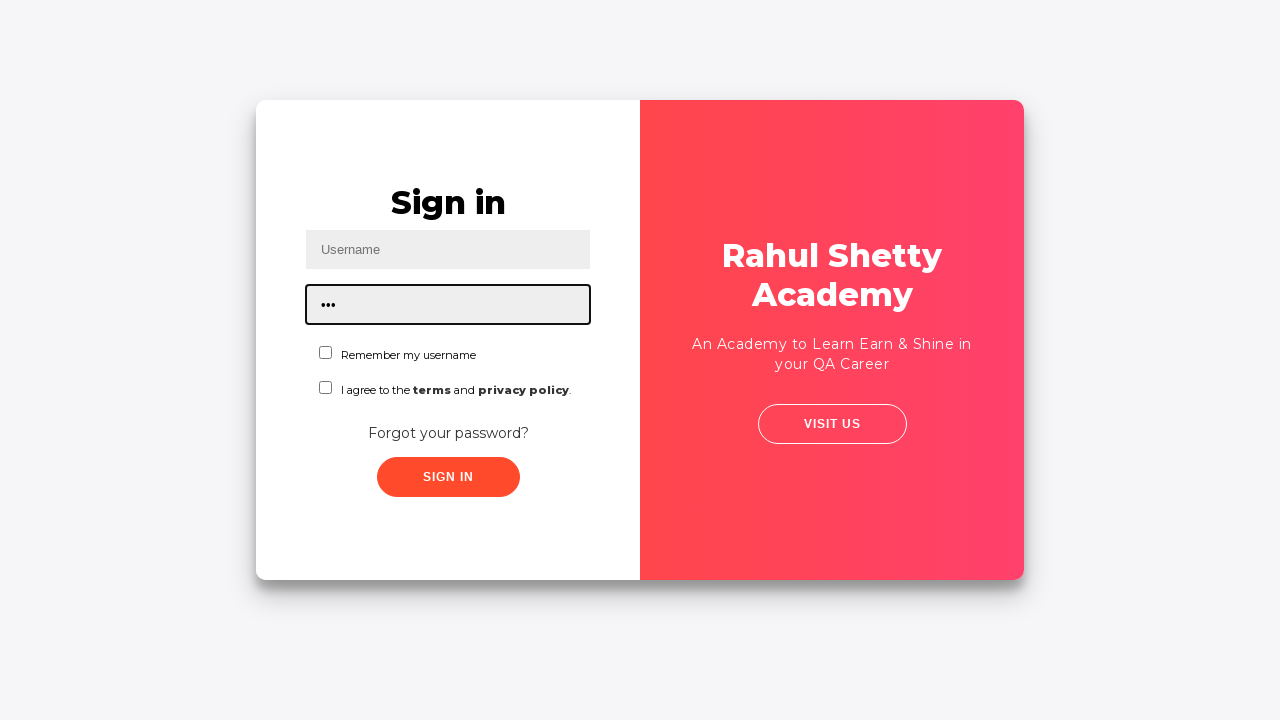